Navigates to Brazilian stock and real estate fund pages on StatusInvest to verify that price information is displayed correctly for different asset types

Starting URL: https://statusinvest.com.br/acoes/PETR4

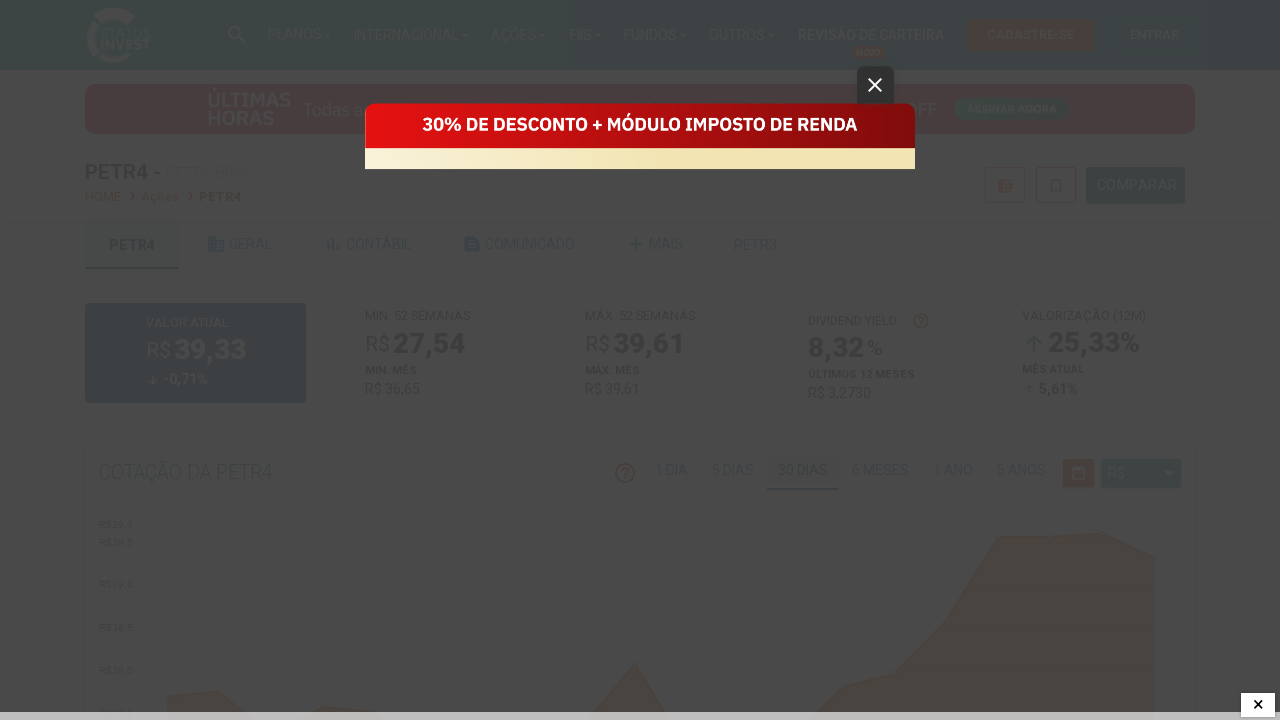

Stock price information loaded for PETR4 on xpath=/html/body/div[17]/div/div/div[1]/button/i
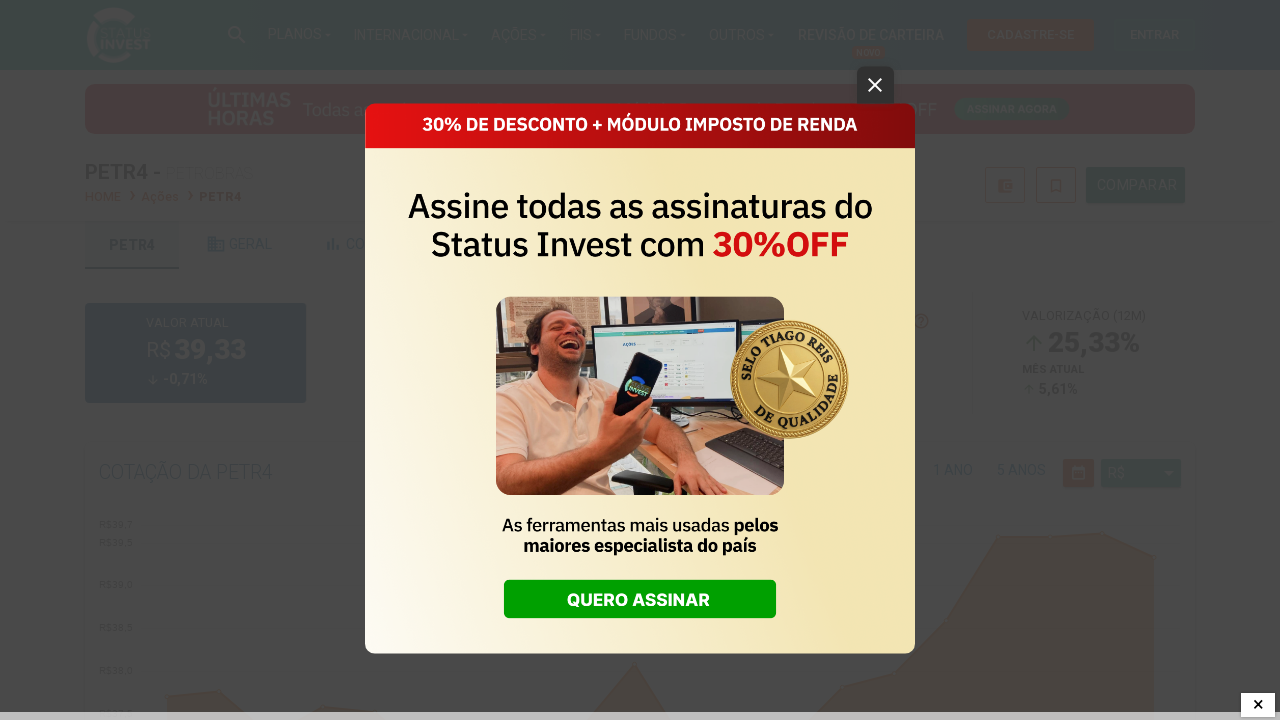

Navigated to MYPK3 stock page
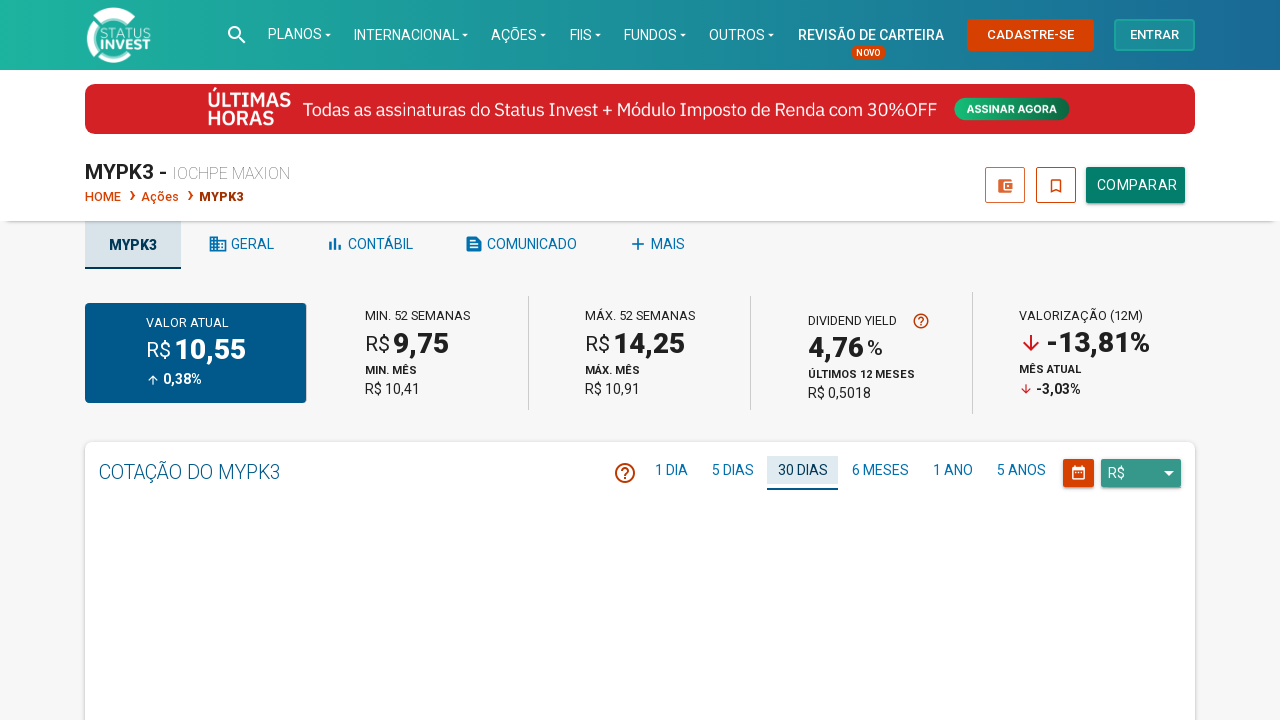

Stock price information loaded for MYPK3 on xpath=/html/body/div[13]/div/div/div[1]/button/i
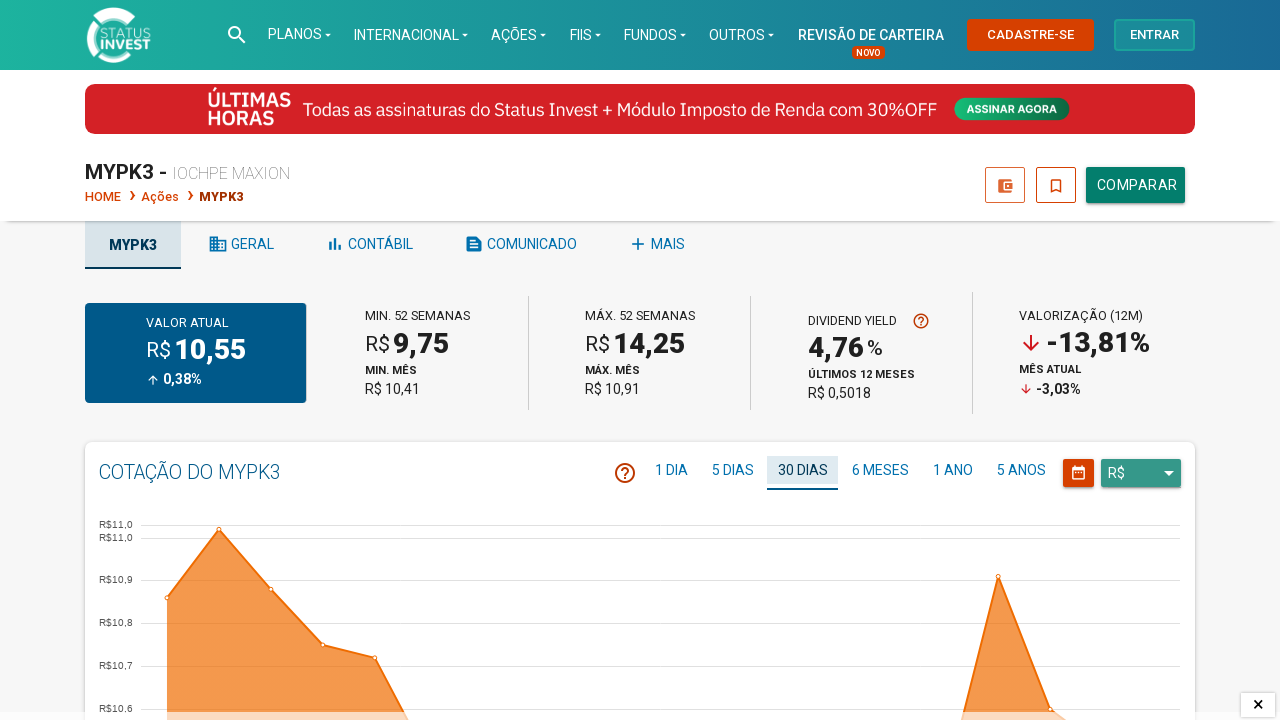

Navigated to MXRF11 real estate fund page
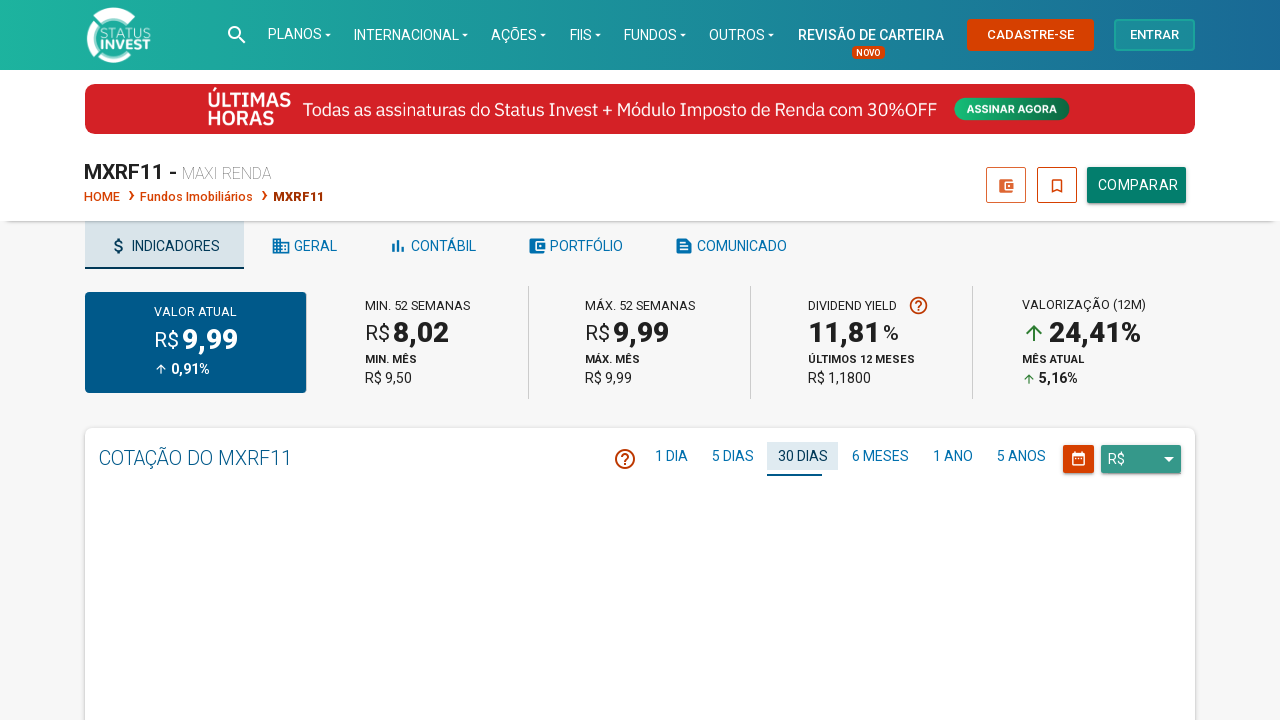

Fund price information loaded for MXRF11 on xpath=/html/body/div[13]/div/div/div[1]/button/i
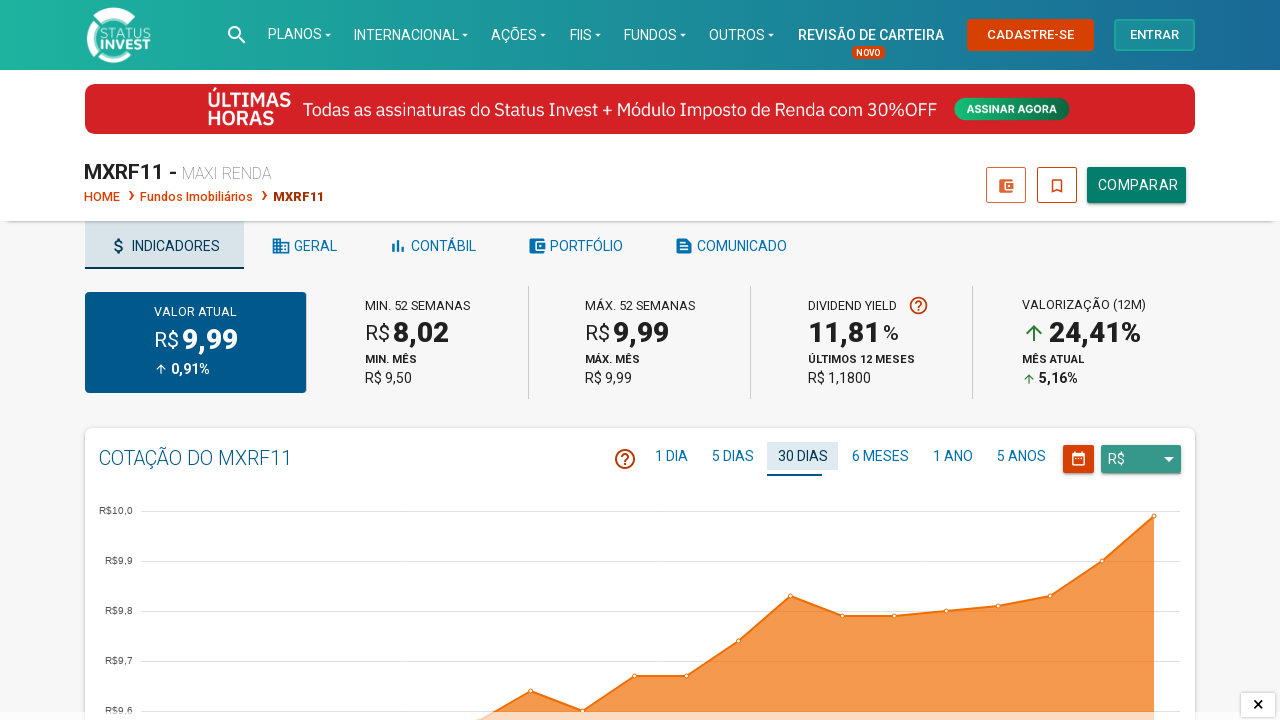

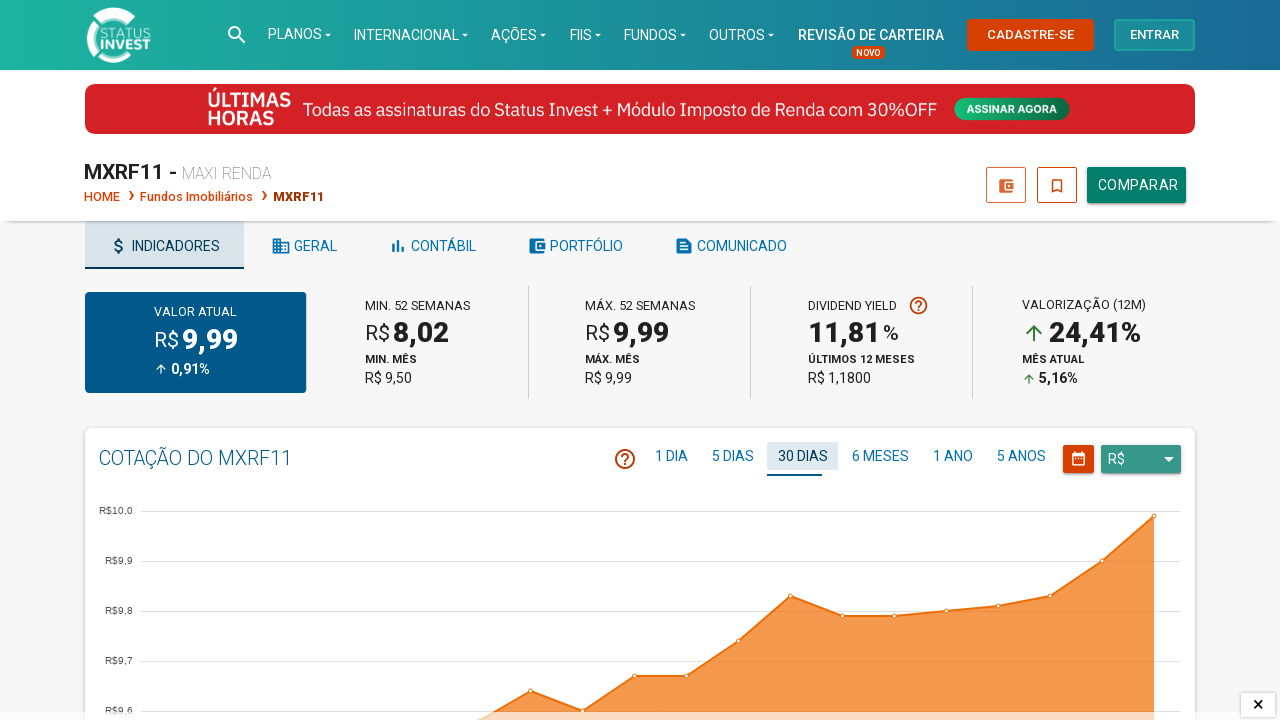